Tests clicking a confirm button and verifying the confirmation dialog text

Starting URL: https://demoqa.com/alerts

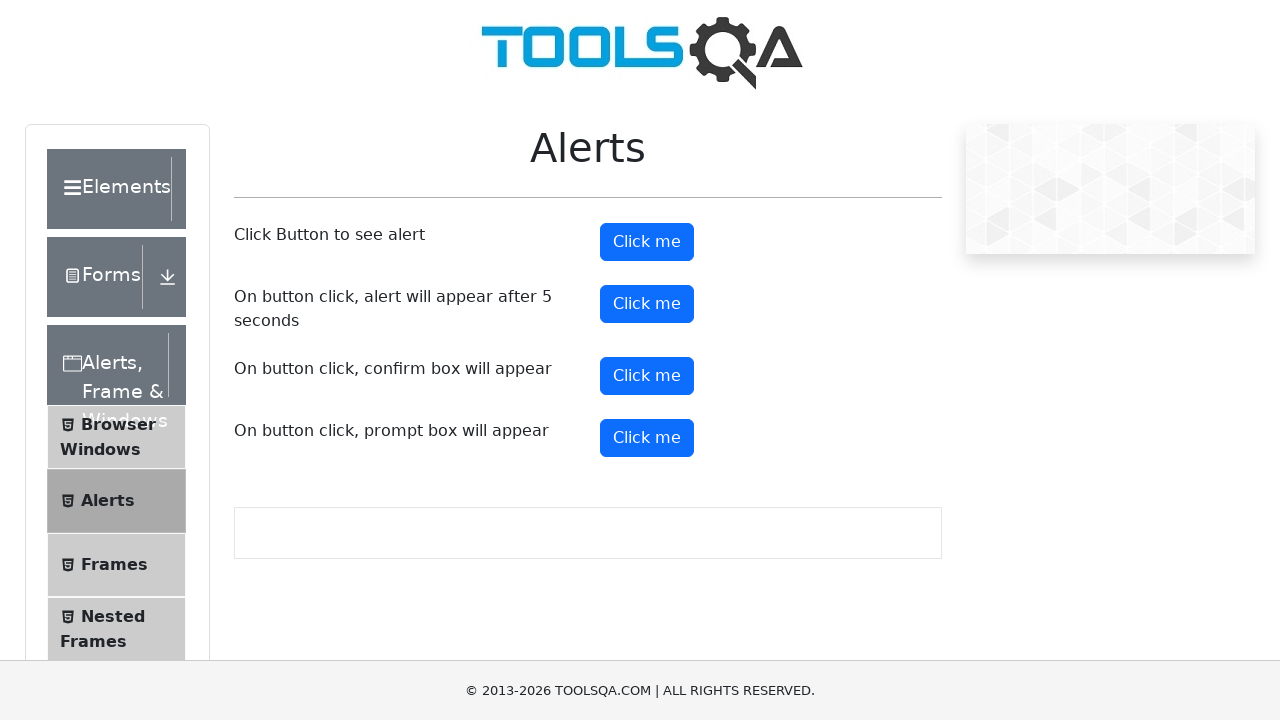

Clicked the confirm button at (647, 376) on #confirmButton
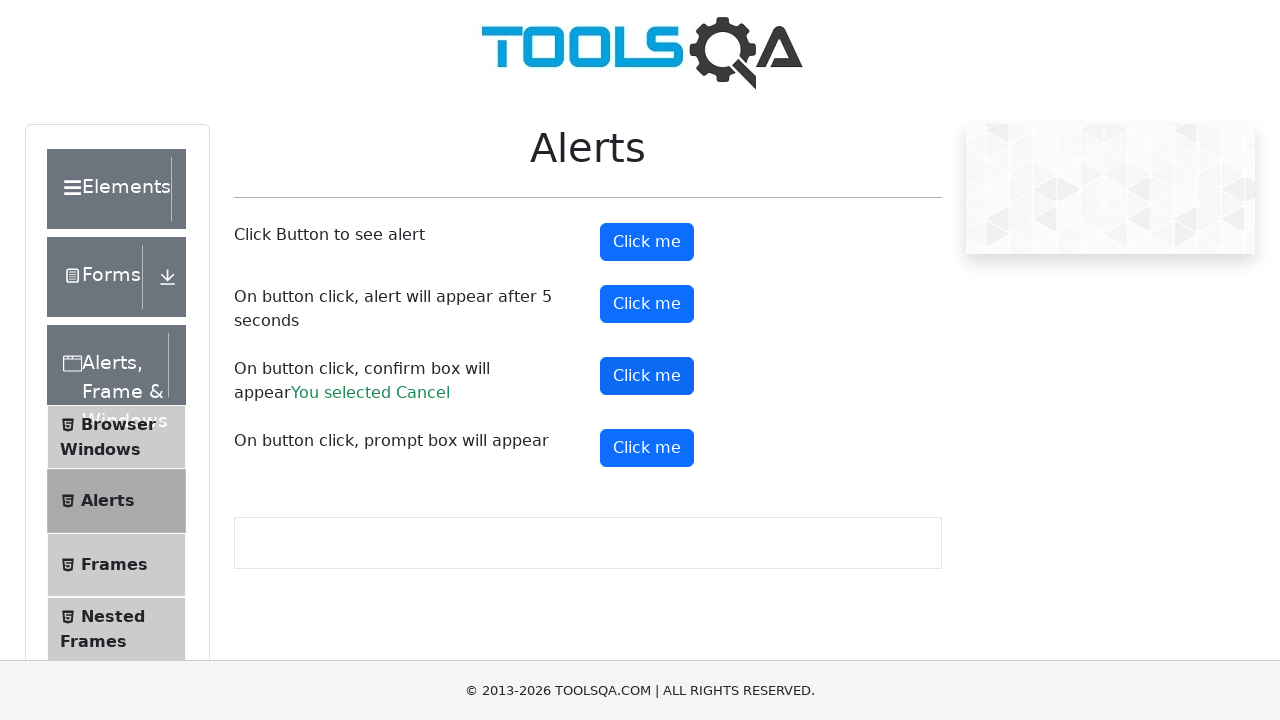

Set up dialog handler to accept confirmation dialog
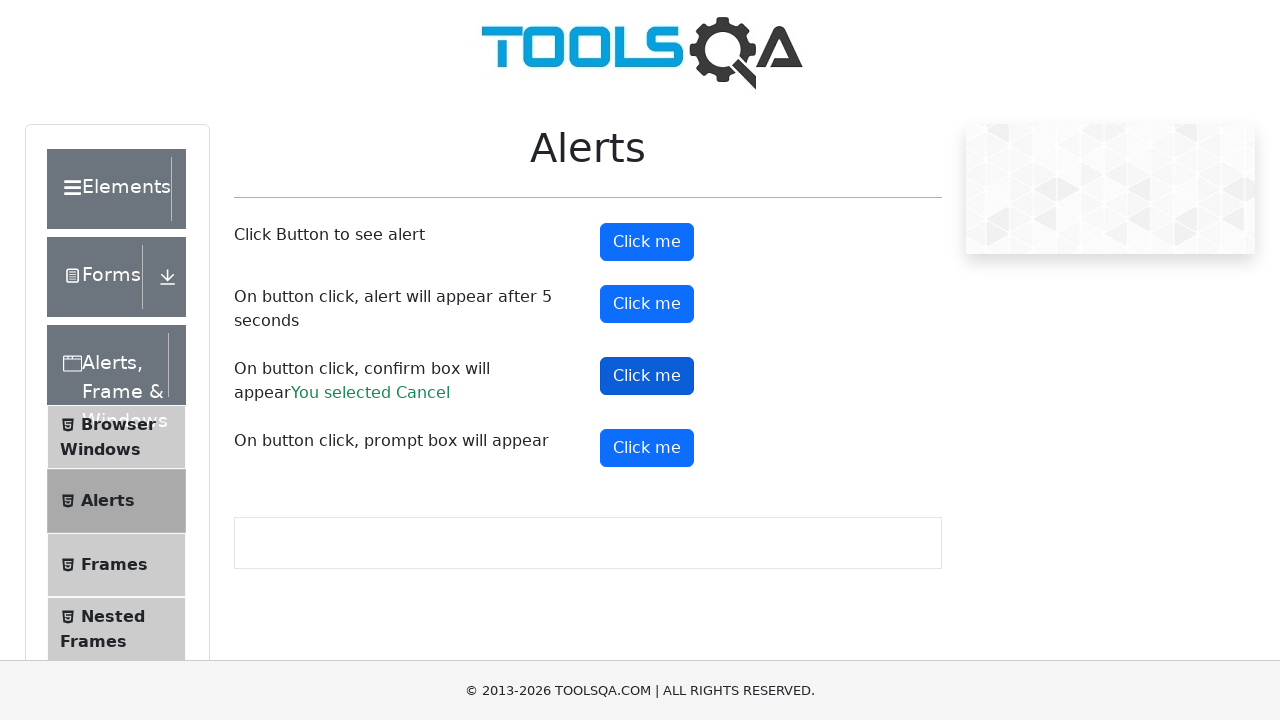

Waited for confirmation dialog to be handled
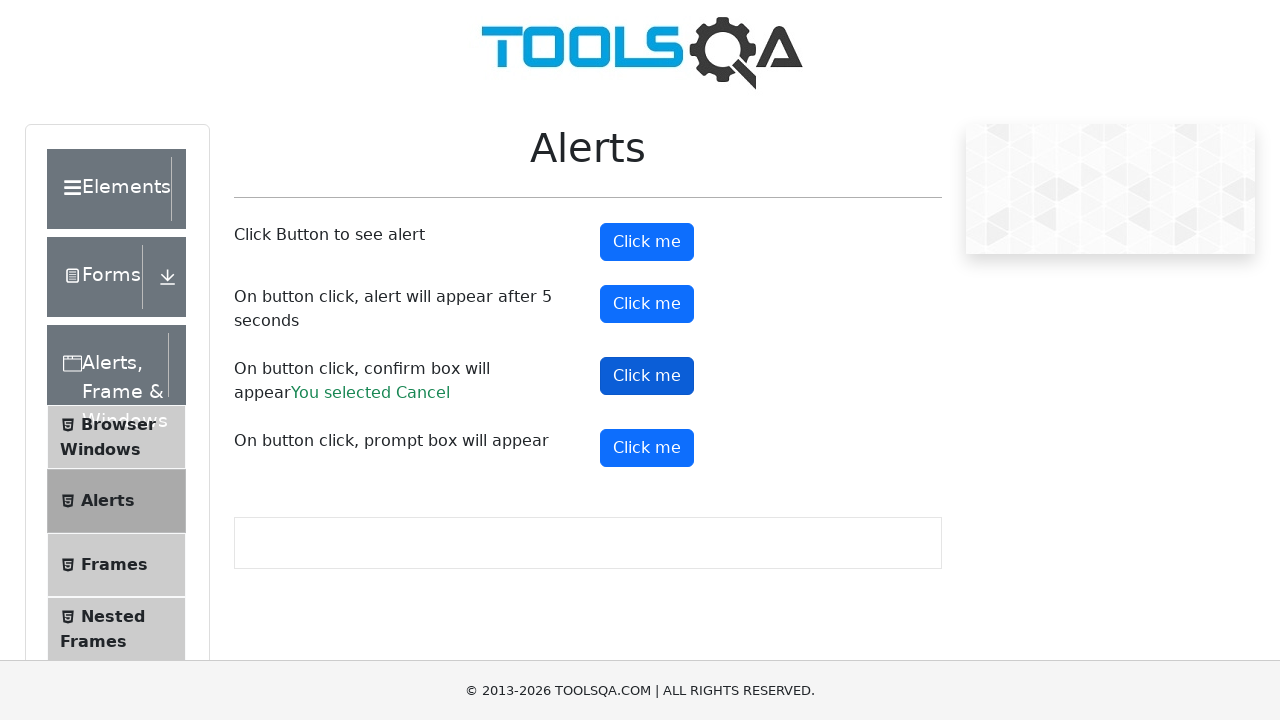

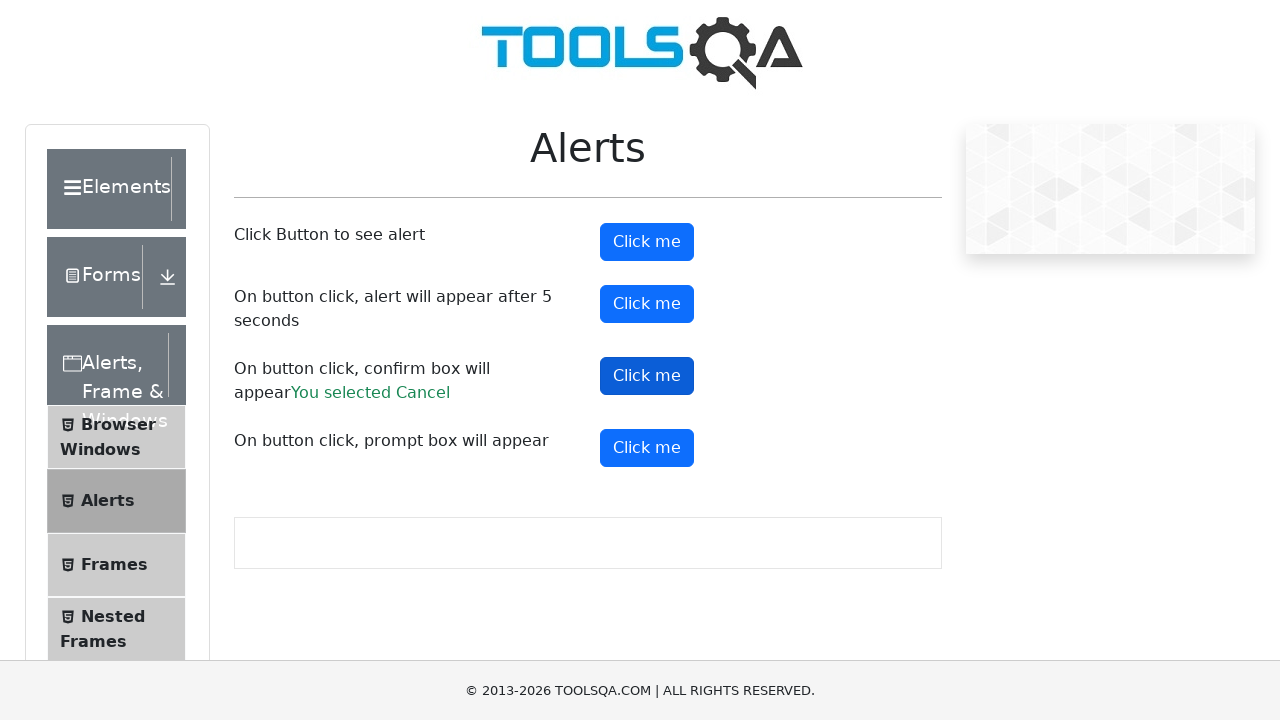